Tests adding multiple todo items to the list and verifying they appear correctly

Starting URL: https://demo.playwright.dev/todomvc

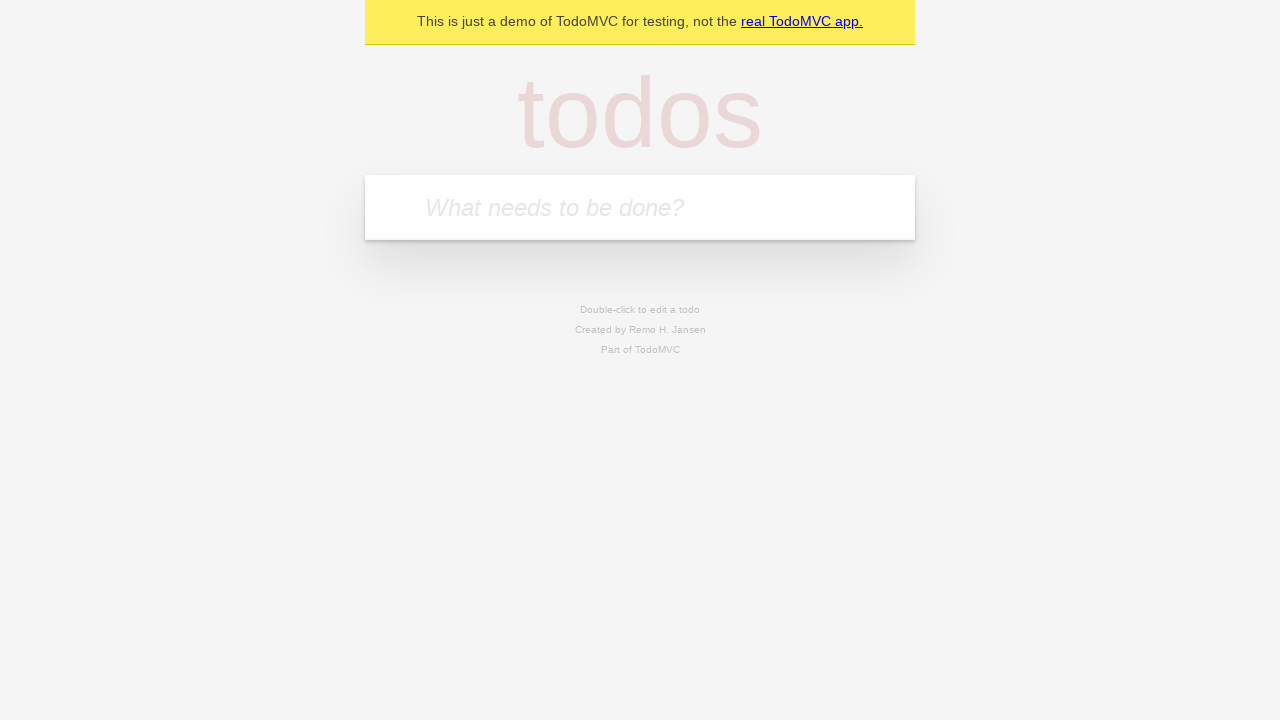

Located the todo input field
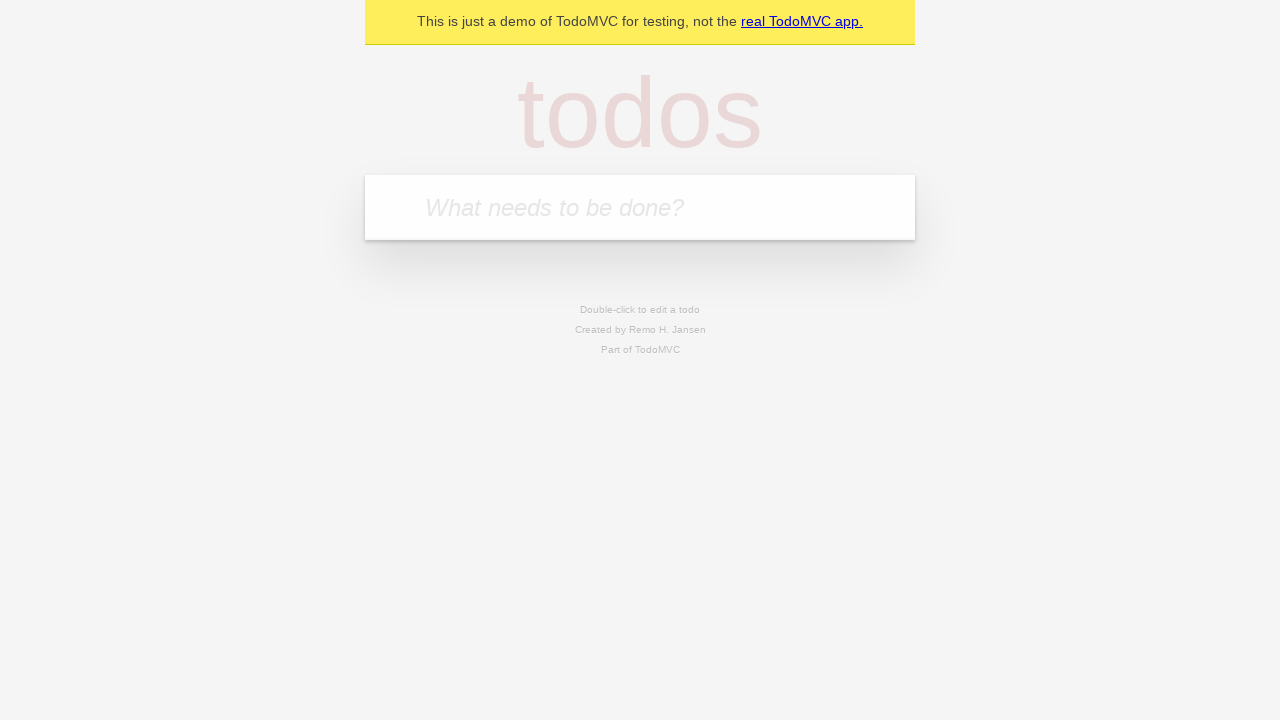

Filled first todo item with 'buy some cheese' on internal:attr=[placeholder="What needs to be done?"i]
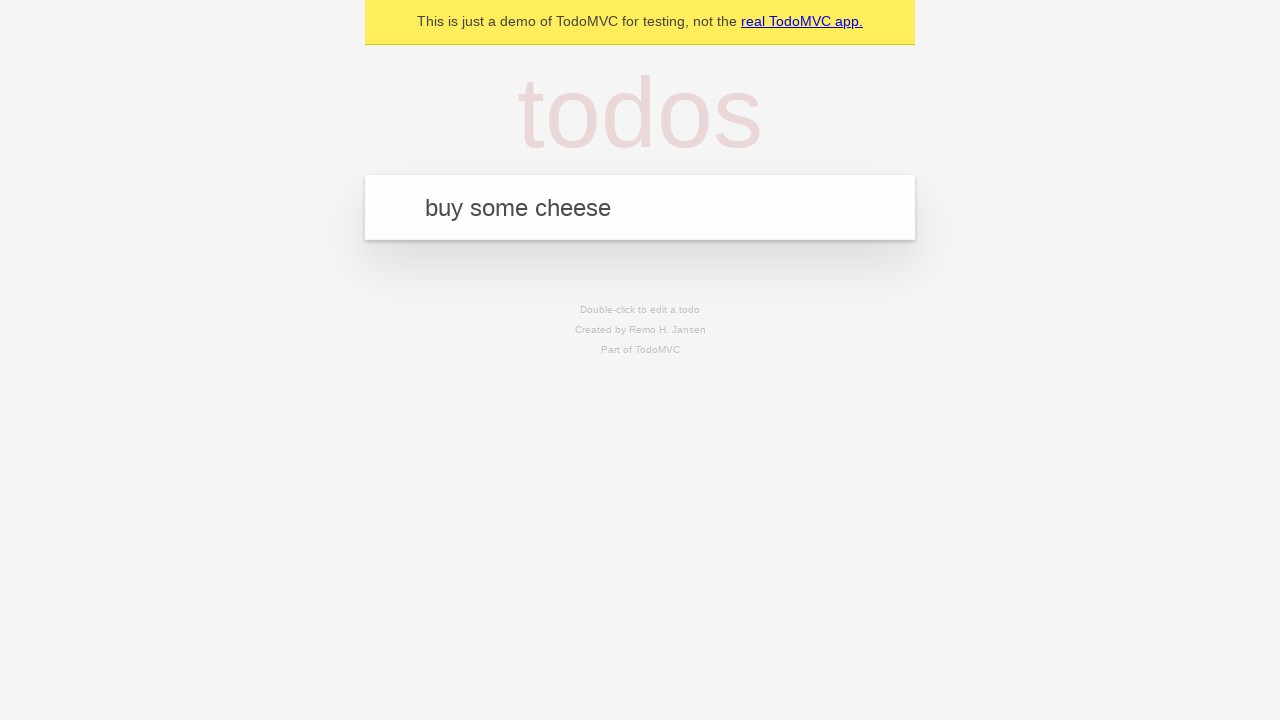

Pressed Enter to add first todo item on internal:attr=[placeholder="What needs to be done?"i]
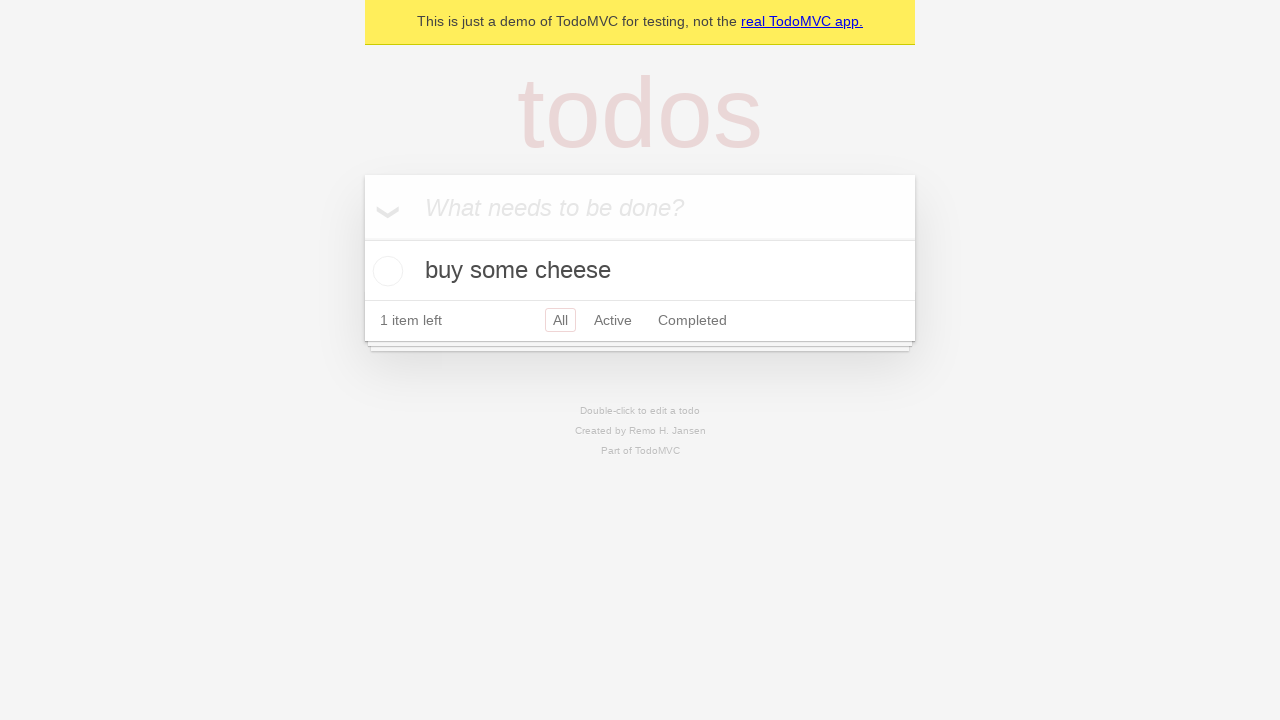

Filled second todo item with 'feed the cat' on internal:attr=[placeholder="What needs to be done?"i]
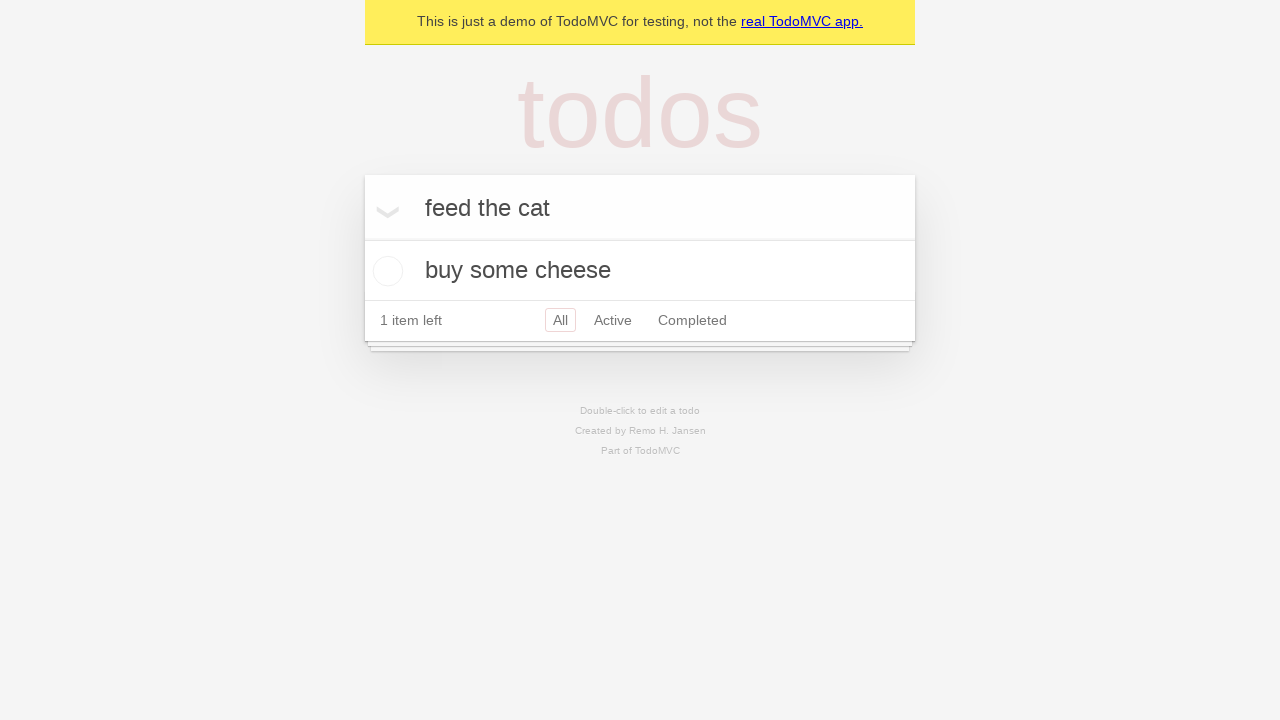

Pressed Enter to add second todo item on internal:attr=[placeholder="What needs to be done?"i]
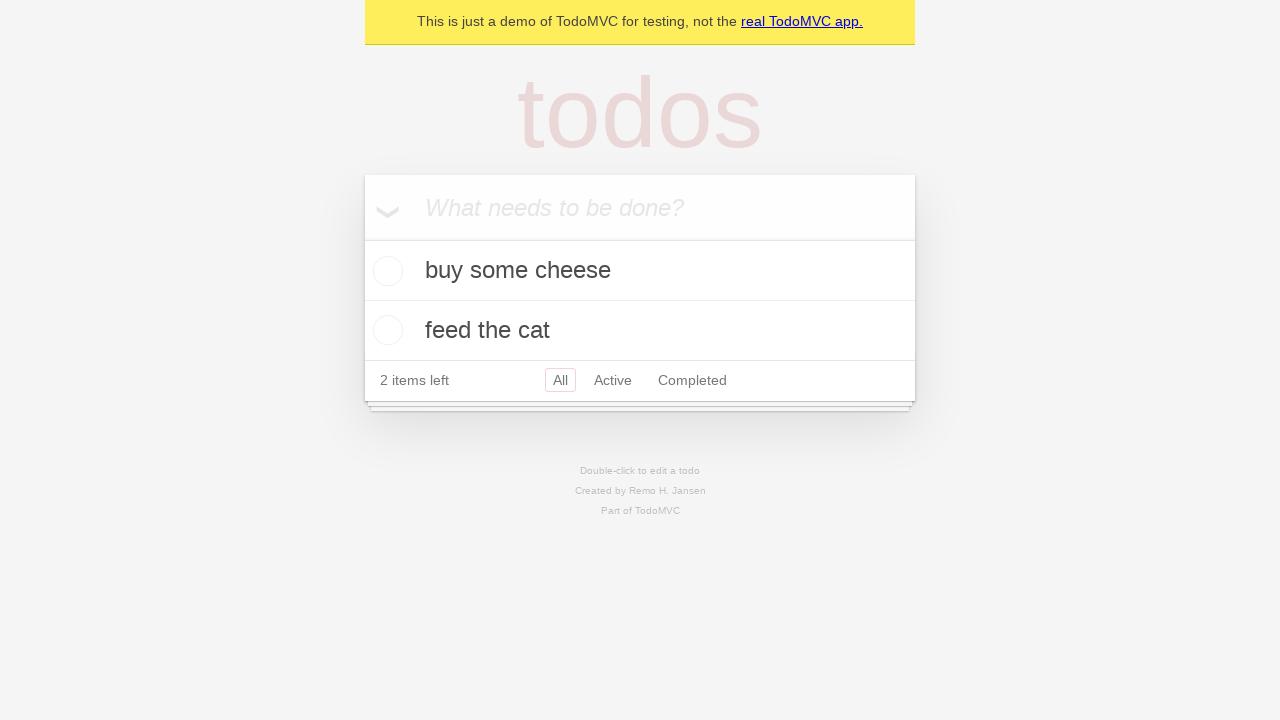

Verified that todo items appeared in the list
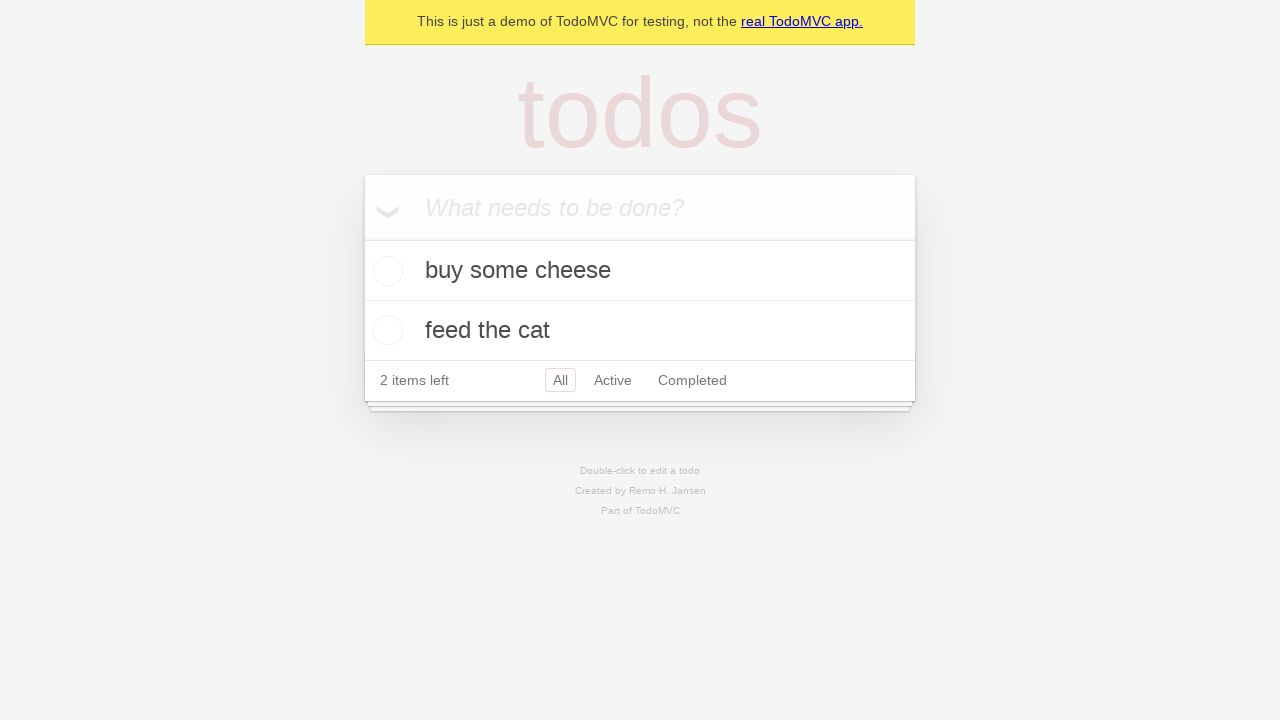

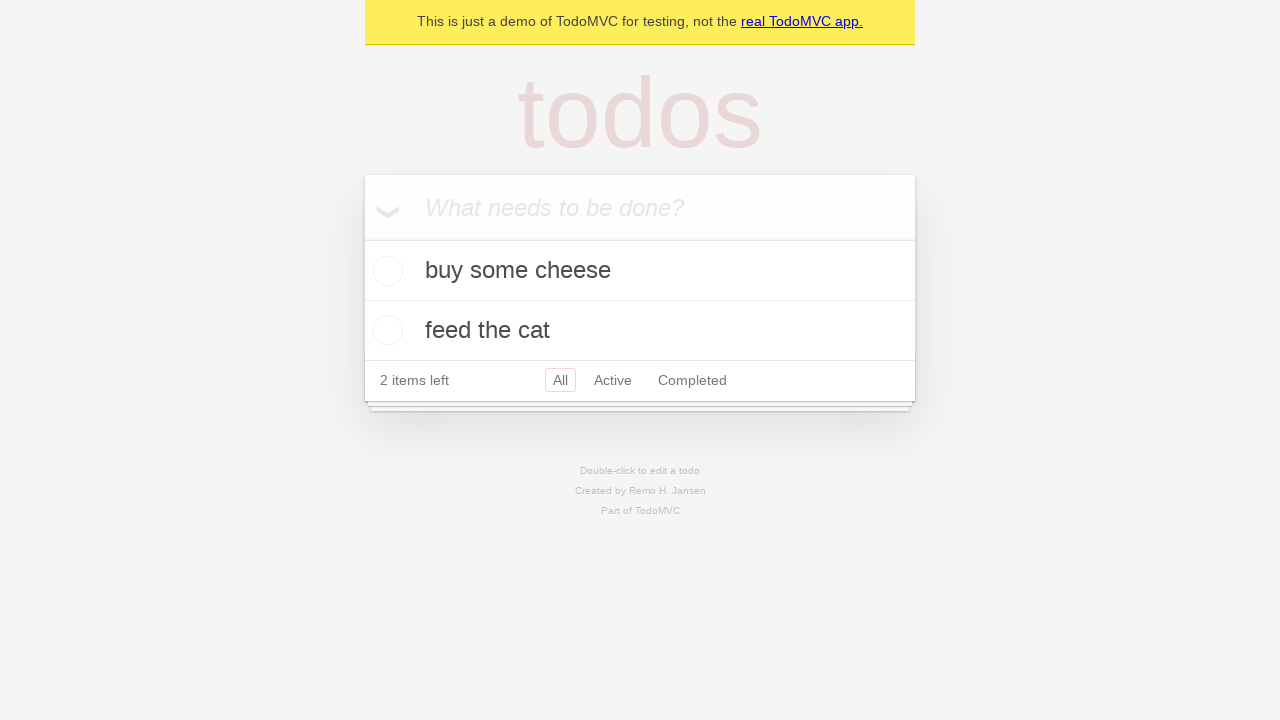